Fills out the DemoQA Practice Form by navigating to the Forms section, entering student details (name, email, gender, phone, date of birth, subjects, hobbies, address, state, city), and submitting the form.

Starting URL: https://demoqa.com

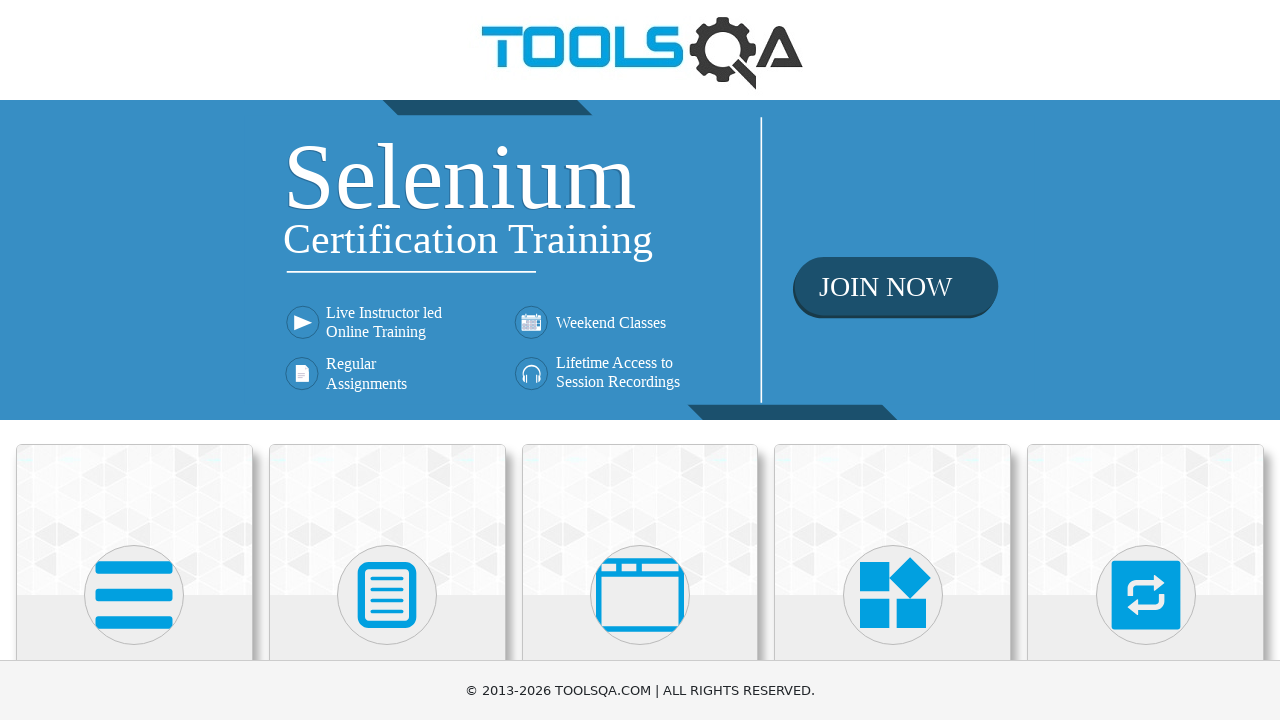

Clicked on Forms card on the main page at (387, 360) on xpath=//div[@class = 'card-body']/h5[text()='Forms']
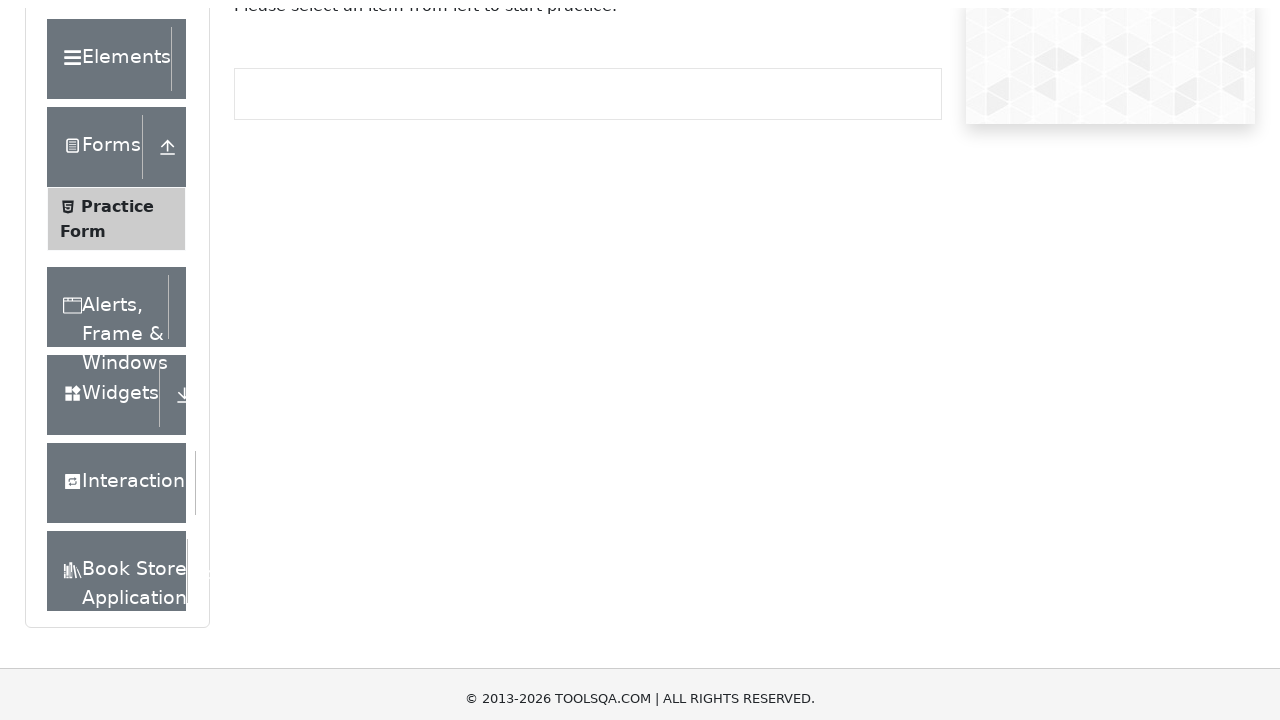

Clicked on Practice Form link at (117, 336) on xpath=//span[text()='Practice Form']
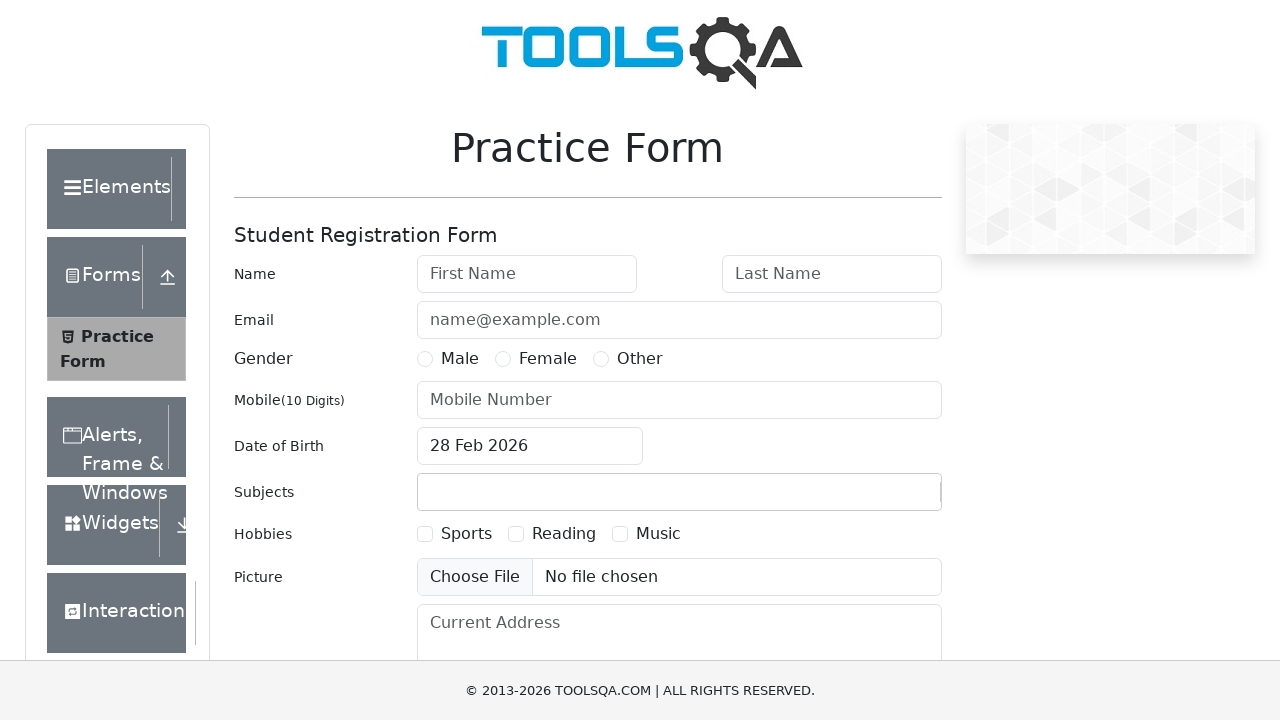

Filled First Name field with 'Michael' on input[placeholder='First Name']
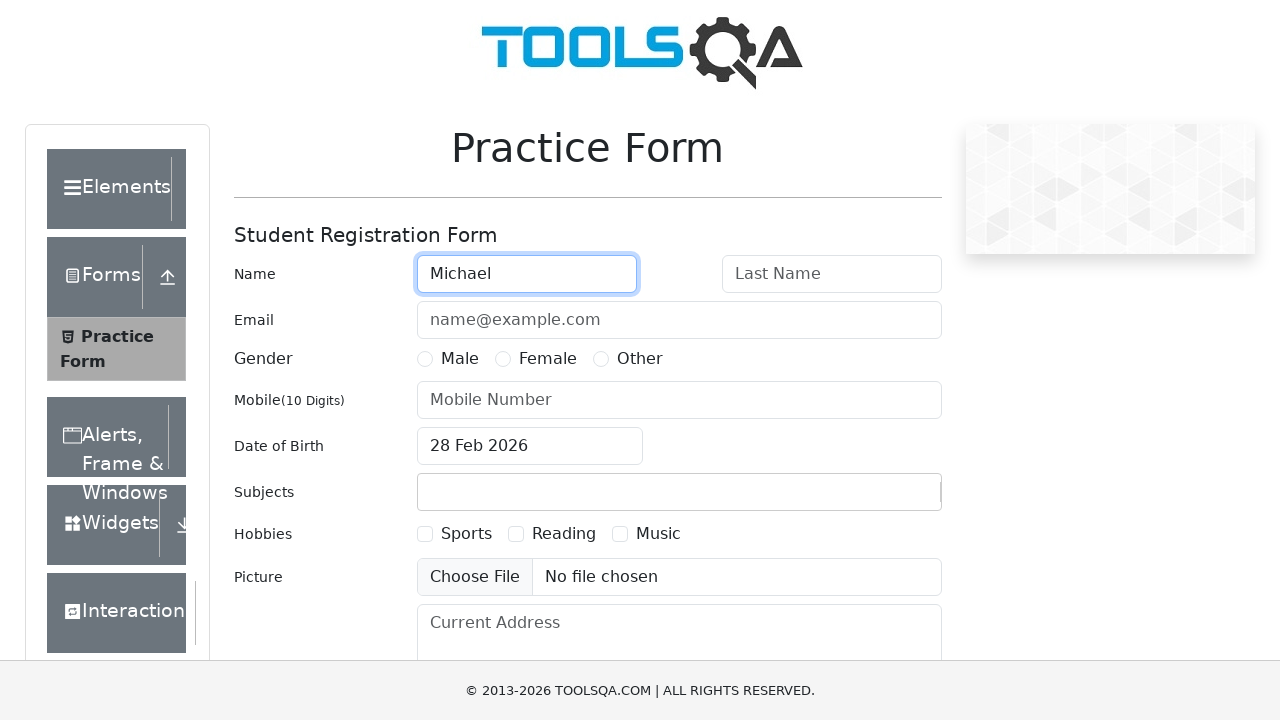

Filled Last Name field with 'Johnson' on input[placeholder='Last Name']
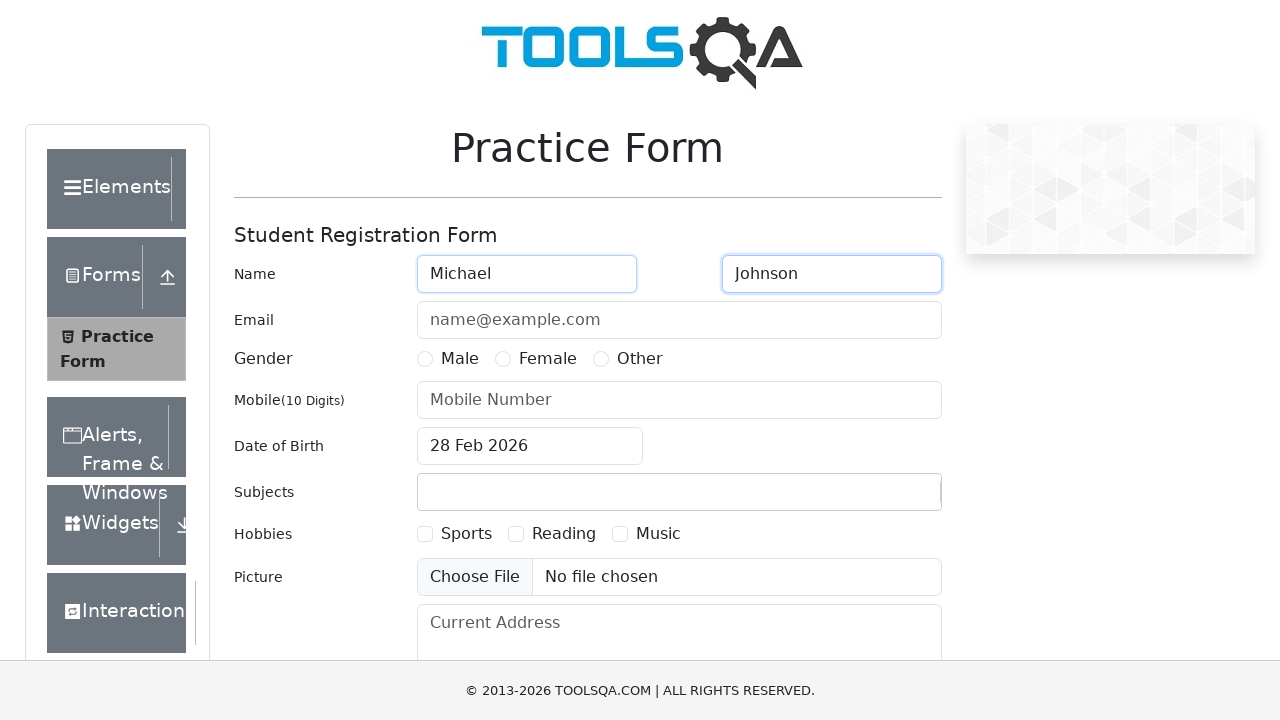

Filled Email field with 'michael.johnson@example.com' on input[placeholder='name@example.com']
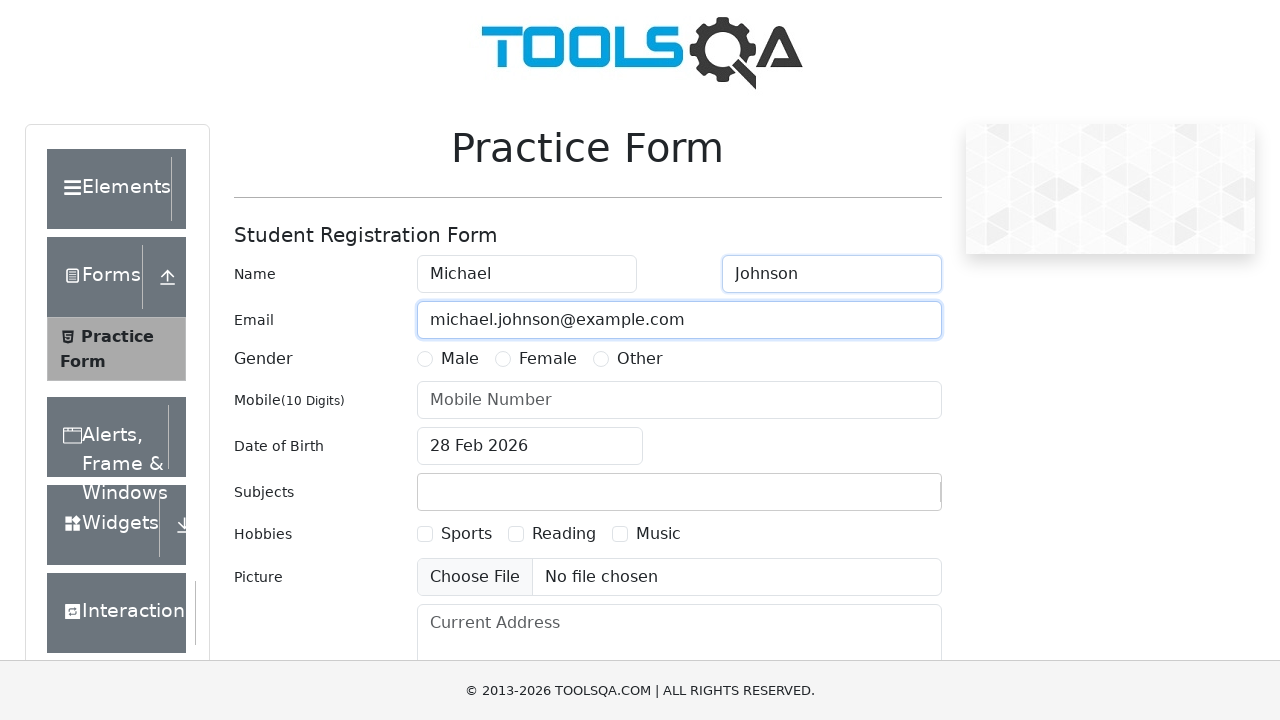

Selected Male gender option at (448, 359) on #genterWrapper > div.col-md-9.col-sm-12 > div:nth-child(1)
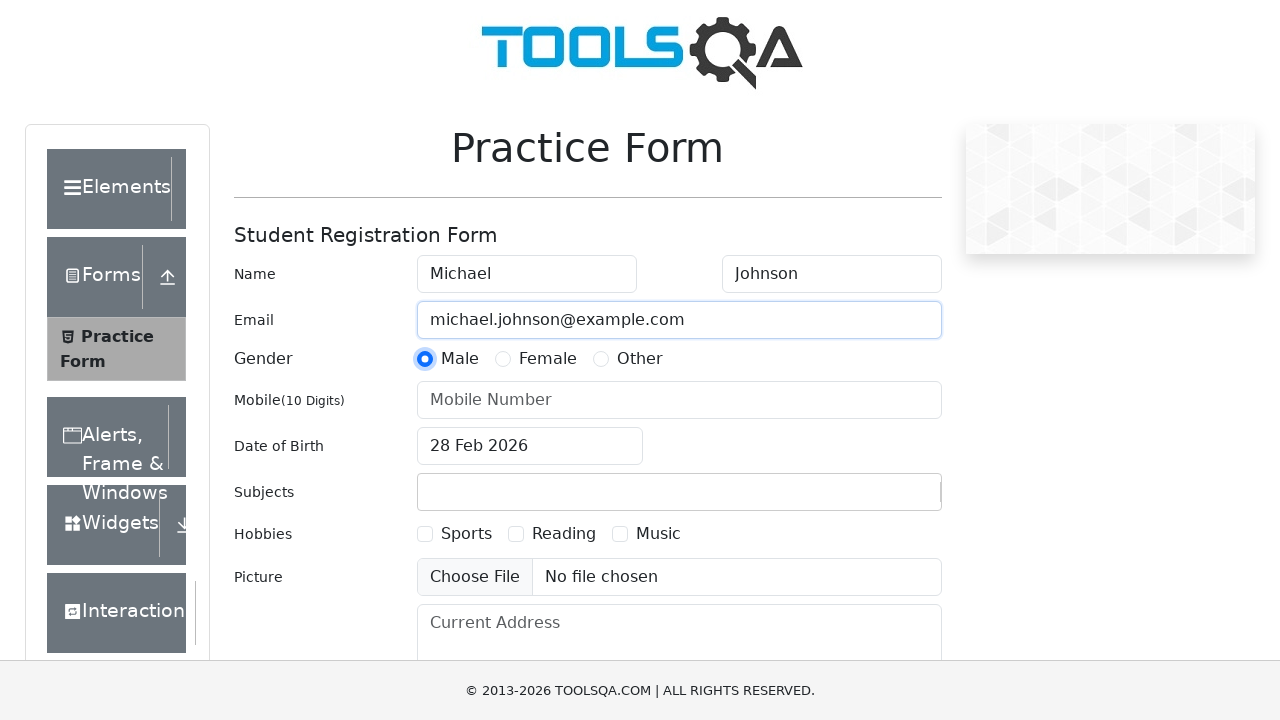

Filled Mobile Number field with '5551234567' on input#userNumber
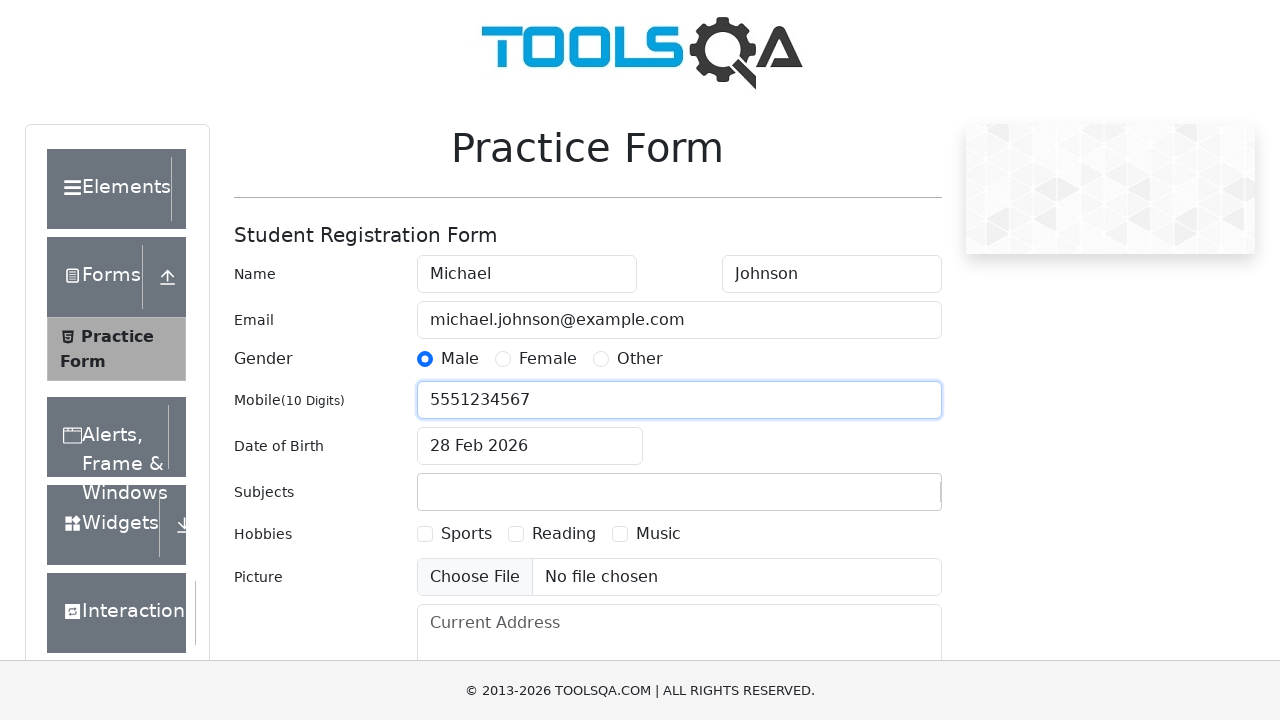

Clicked on Date of Birth field to open date picker at (530, 446) on input#dateOfBirthInput
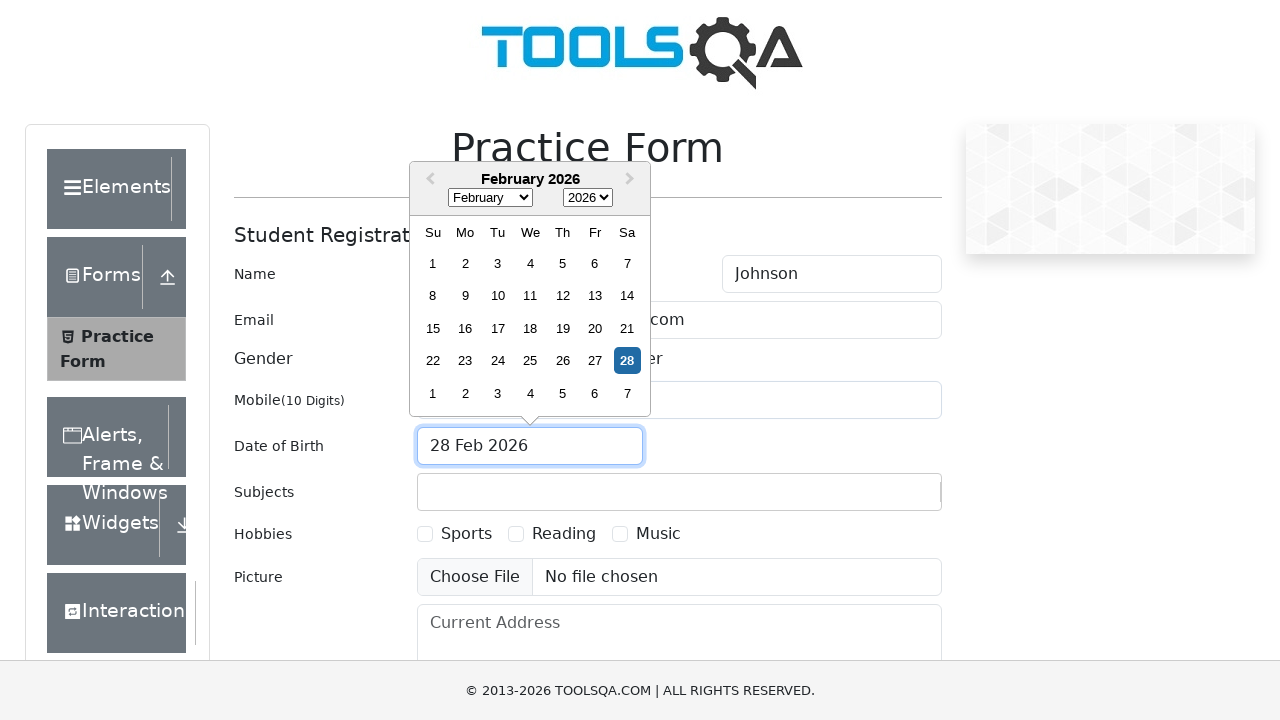

Clicked on month dropdown at (490, 198) on select.react-datepicker__month-select
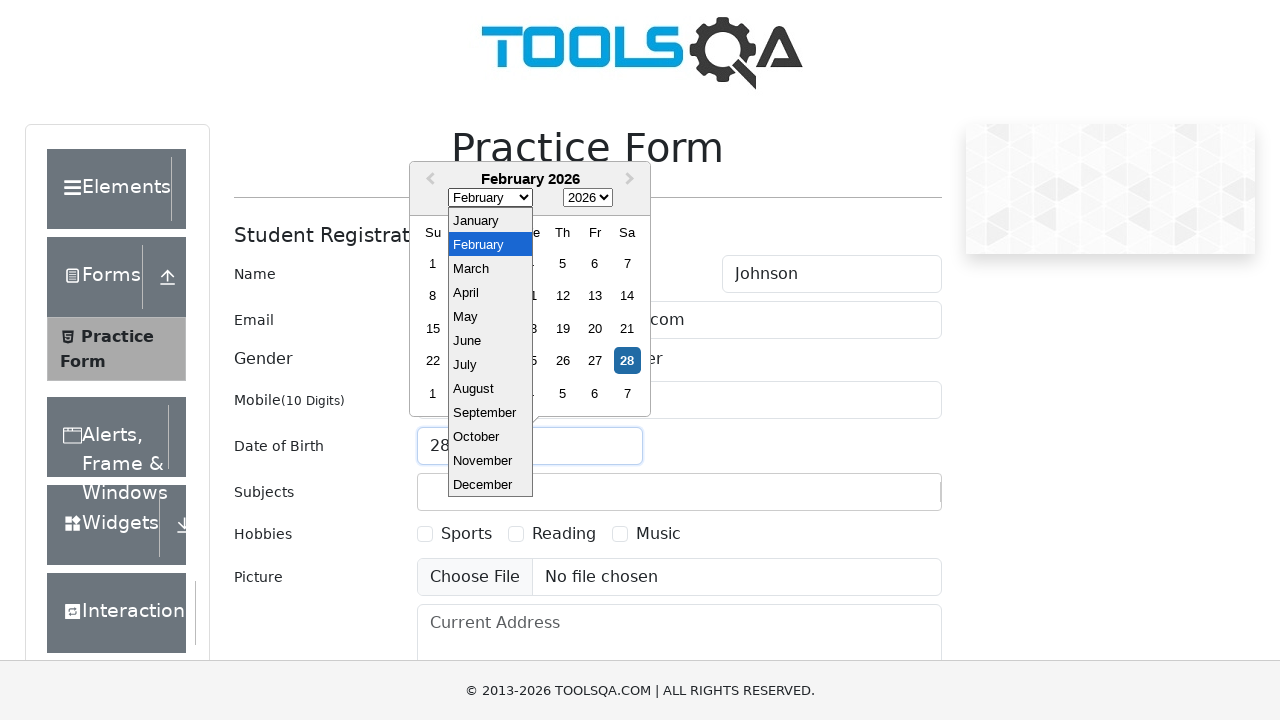

Selected January from month dropdown on select.react-datepicker__month-select
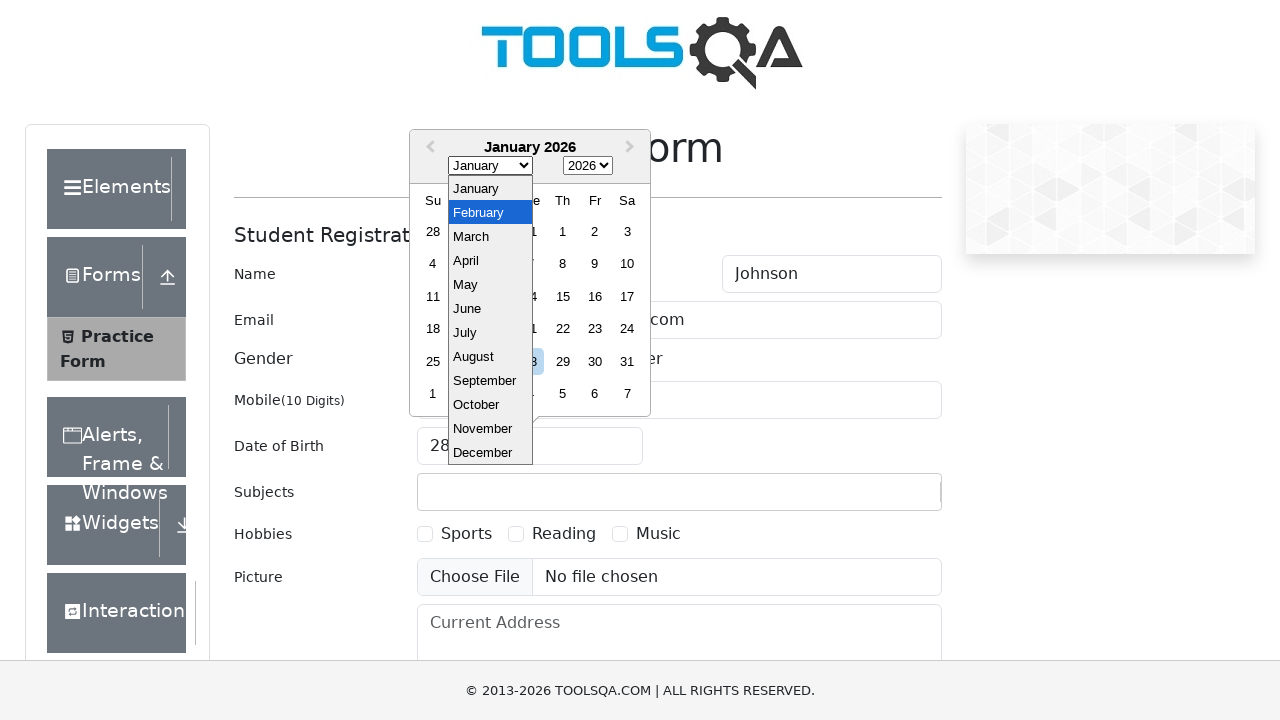

Clicked on year dropdown at (588, 166) on select.react-datepicker__year-select
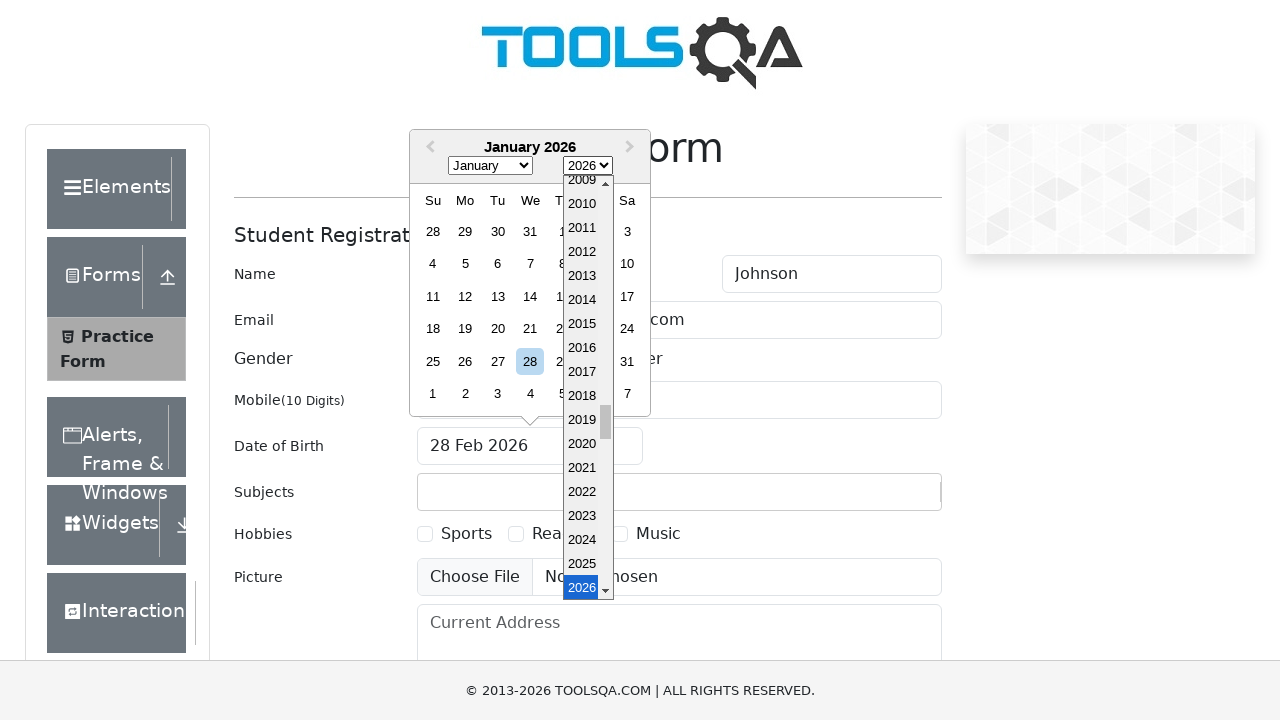

Selected 1992 from year dropdown on select.react-datepicker__year-select
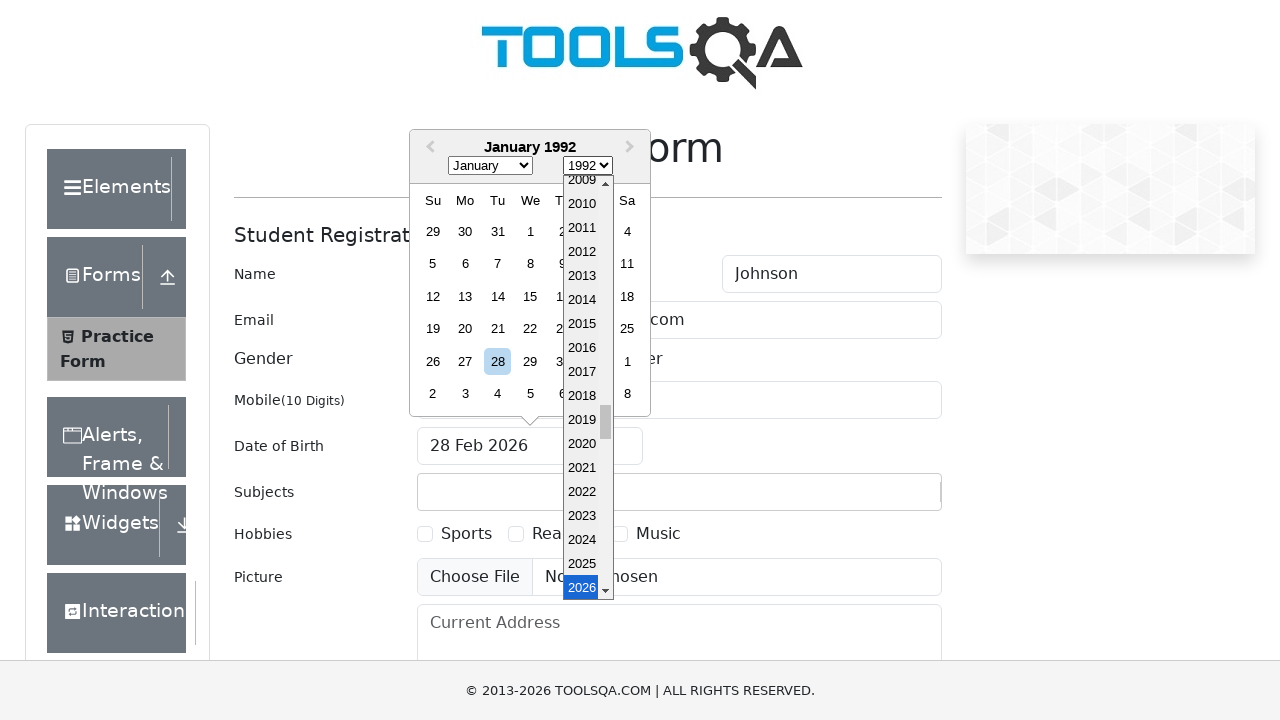

Selected day 1 from date picker at (530, 231) on xpath=//div[contains(@class, 'react-datepicker__day') and text()='1']
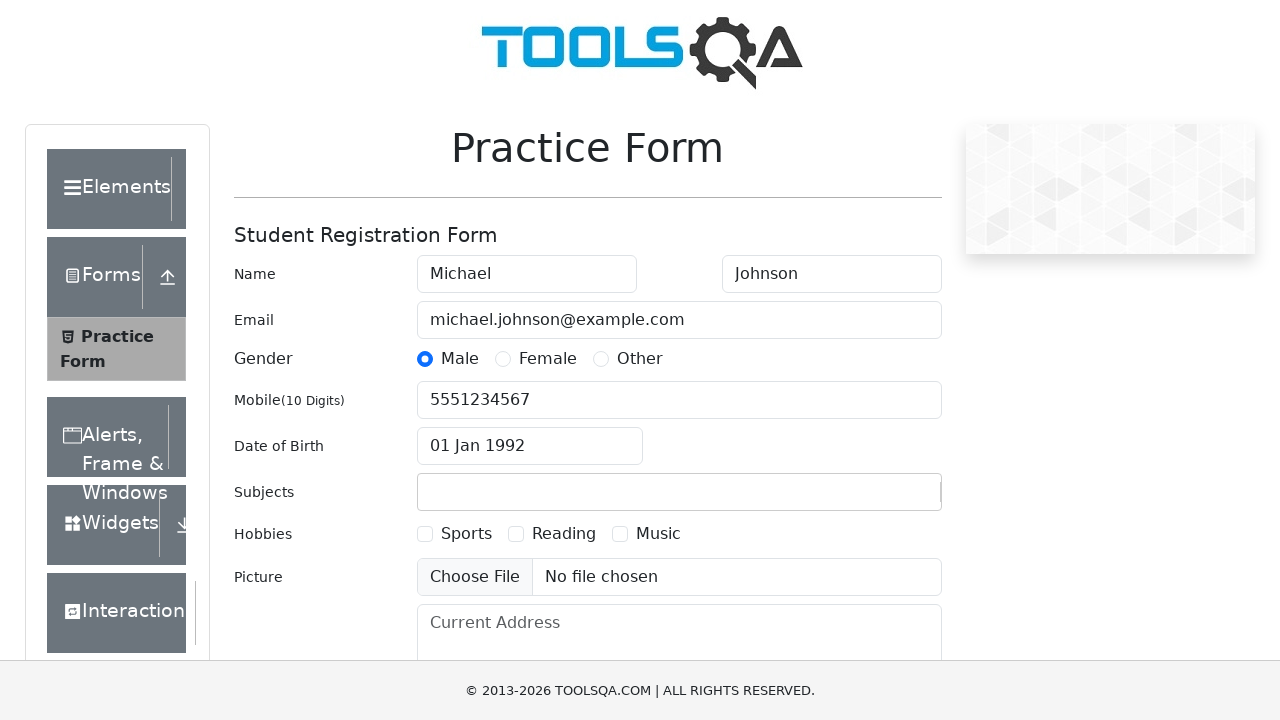

Clicked on Subjects field at (679, 492) on #subjectsContainer
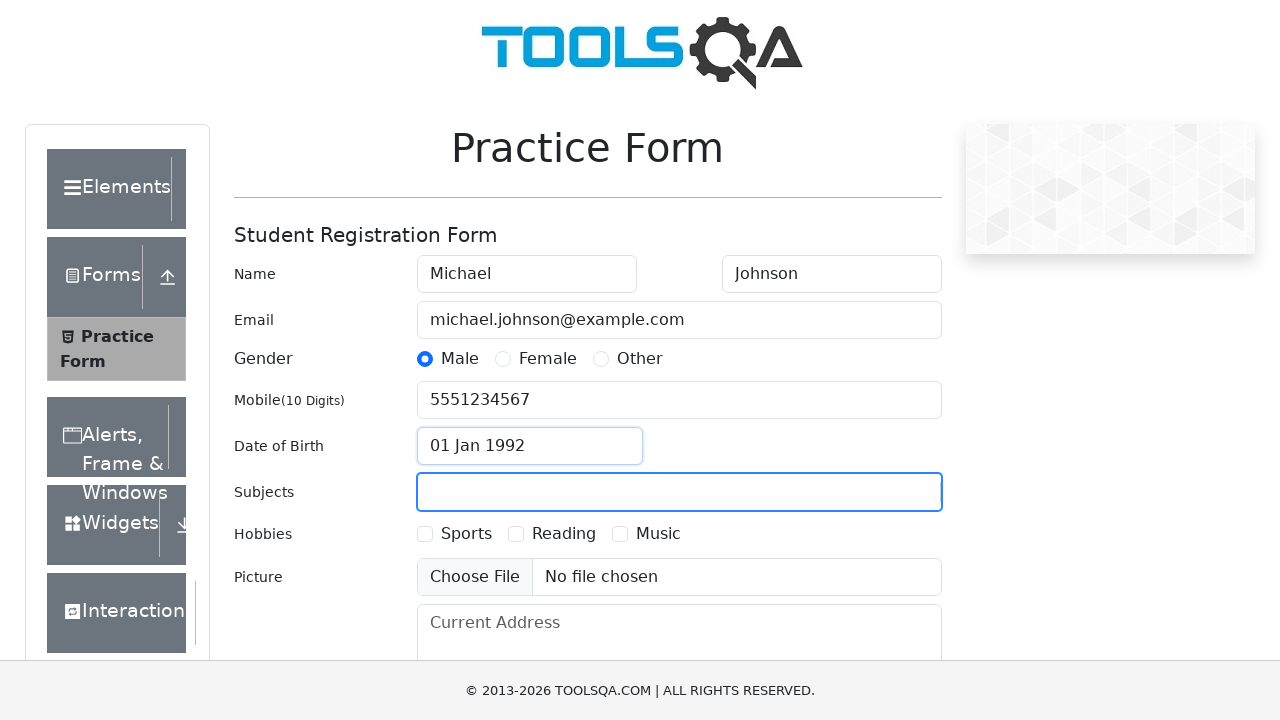

Typed 'English' in Subjects field on #subjectsInput
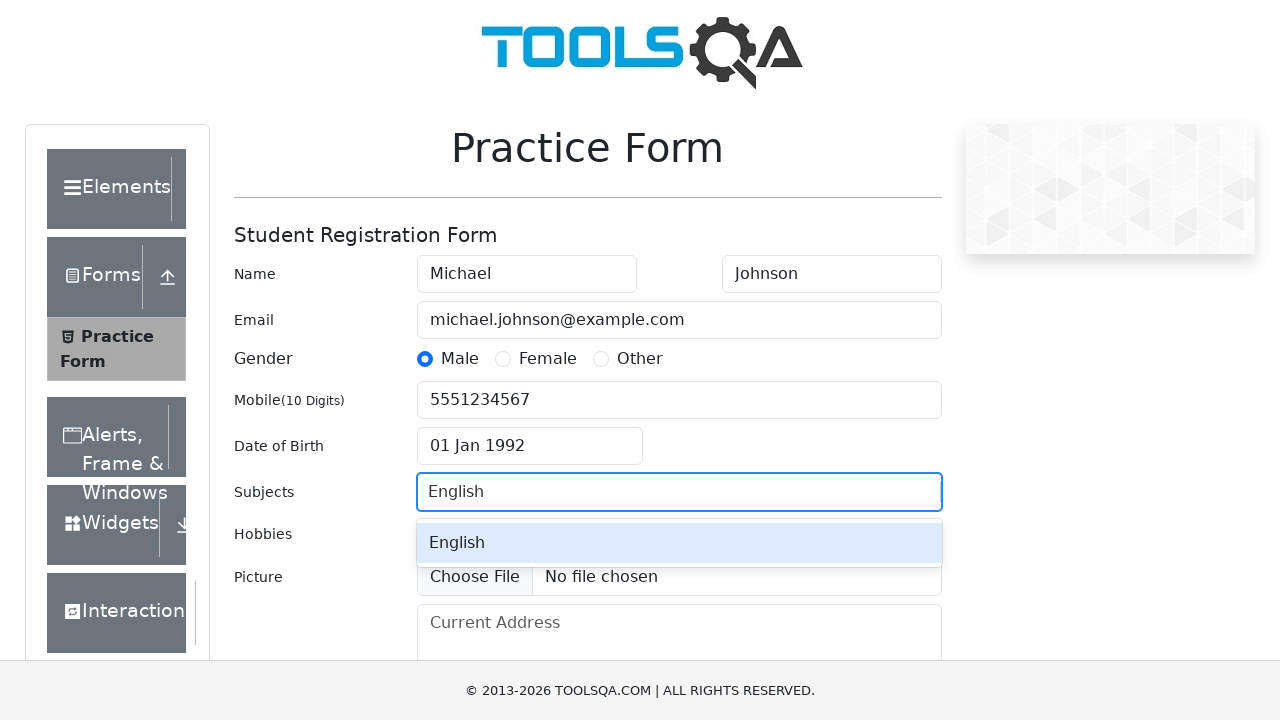

Waited for subject dropdown option to appear
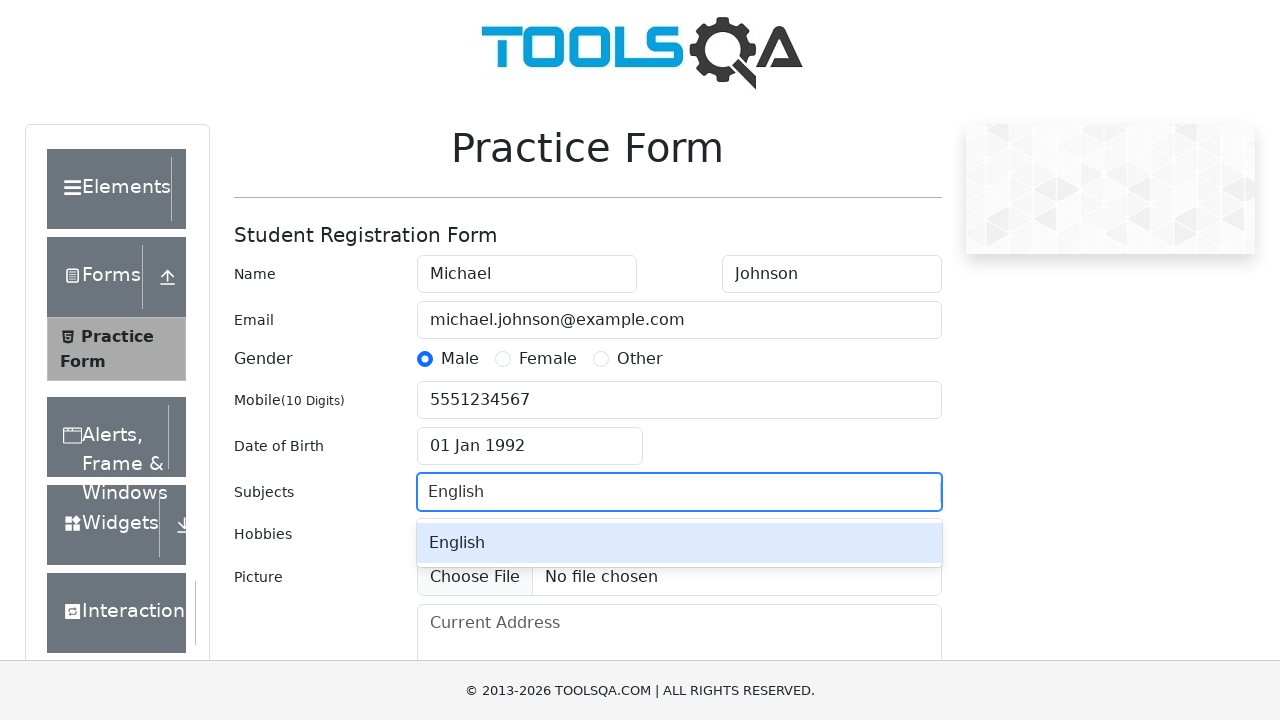

Selected English from subject dropdown at (679, 543) on #react-select-2-option-0
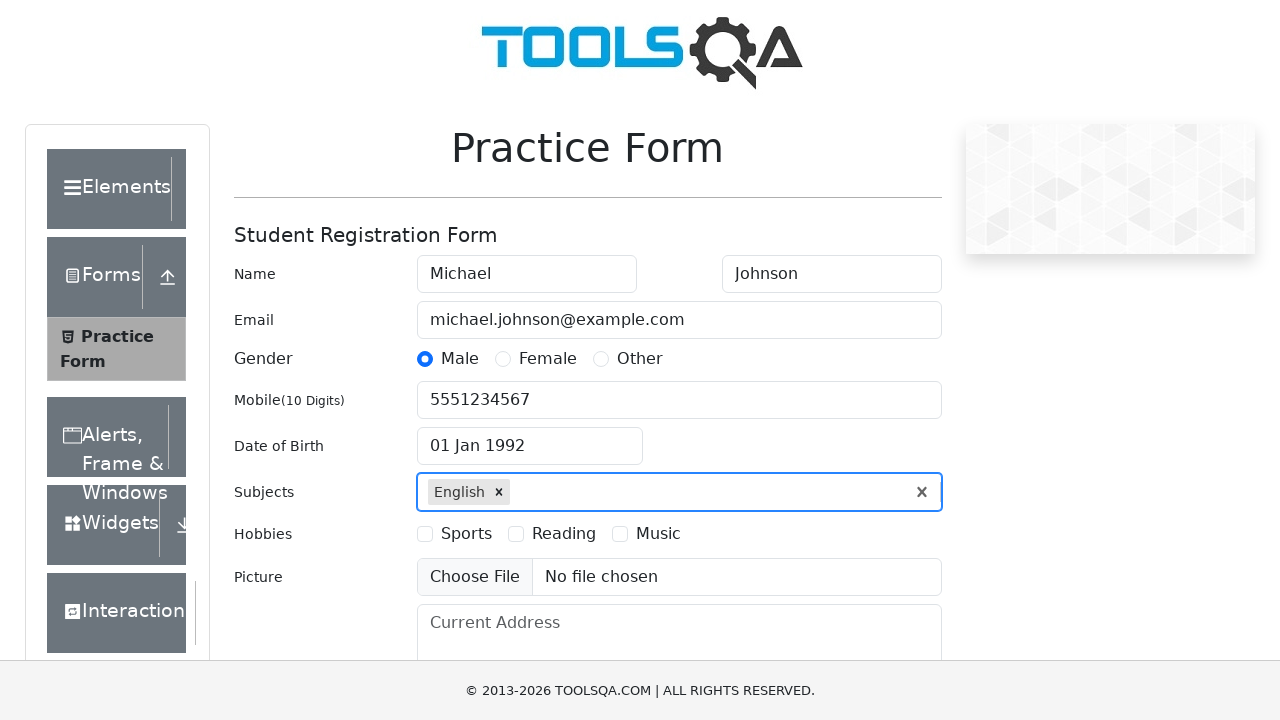

Selected Sports hobby checkbox at (466, 534) on label[for='hobbies-checkbox-1']
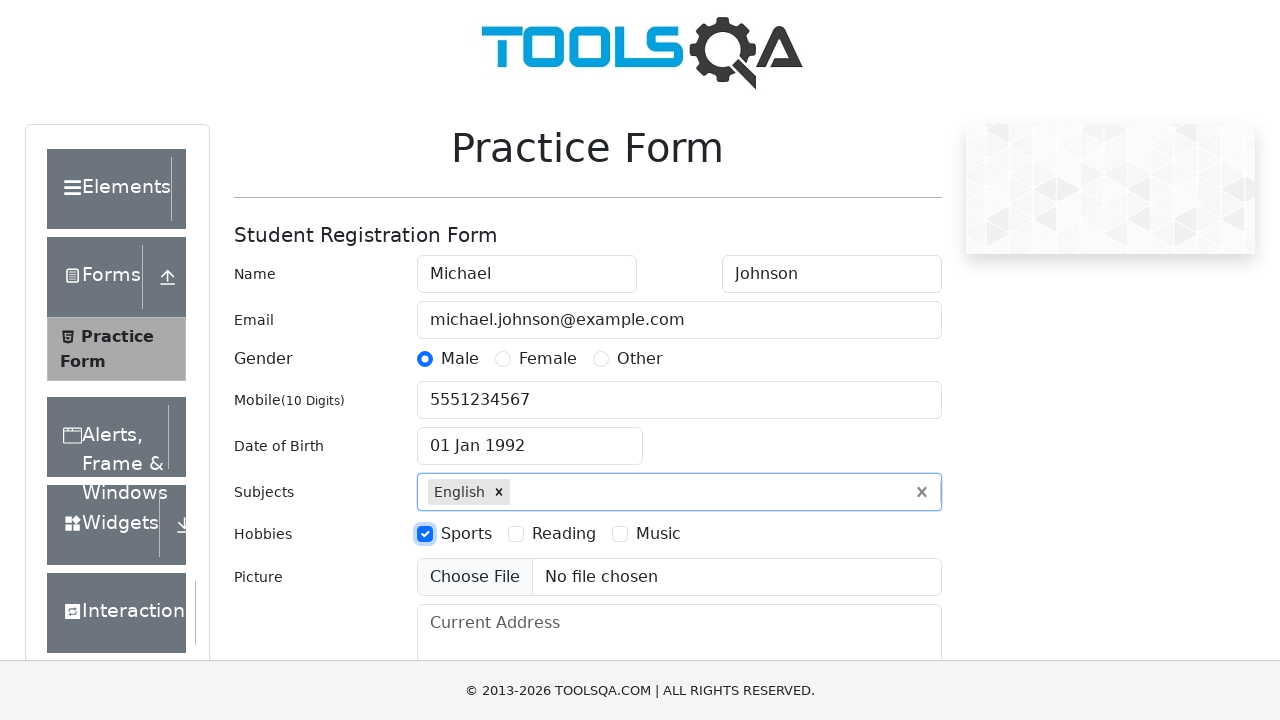

Filled Current Address field with '123 Main Street, Apt 4B, New York' on textarea[placeholder='Current Address']
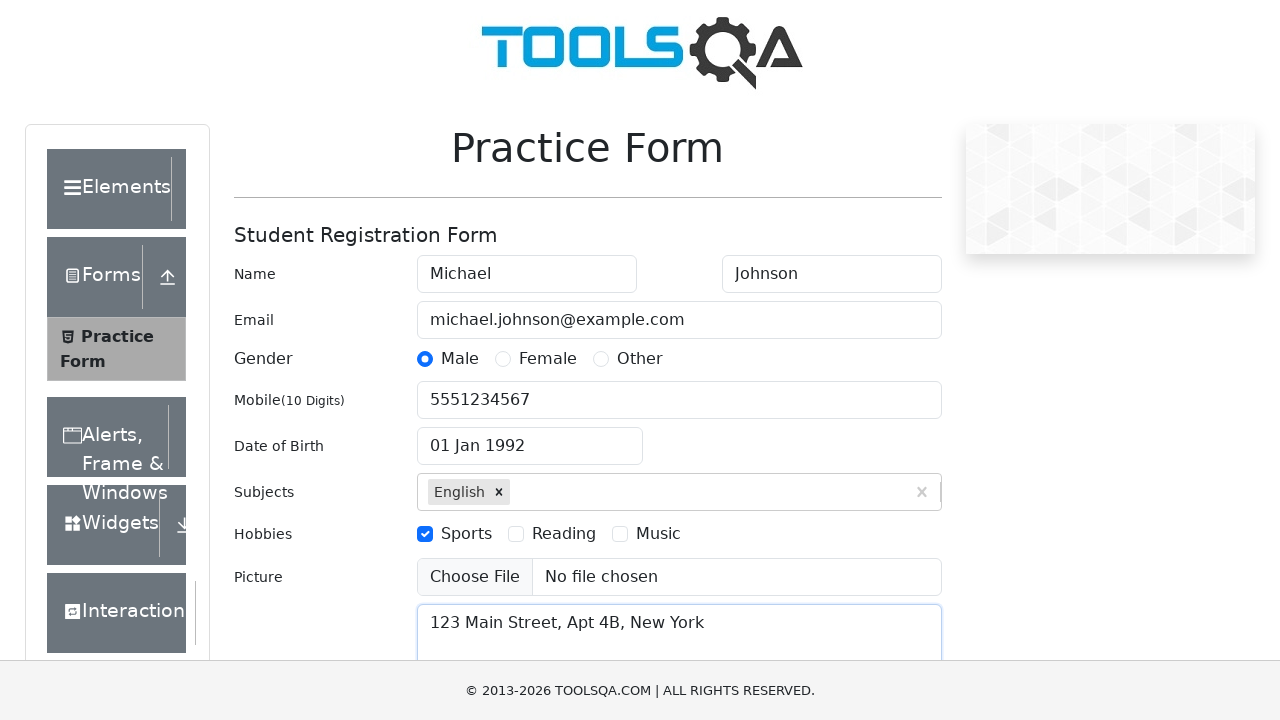

Scrolled to State dropdown
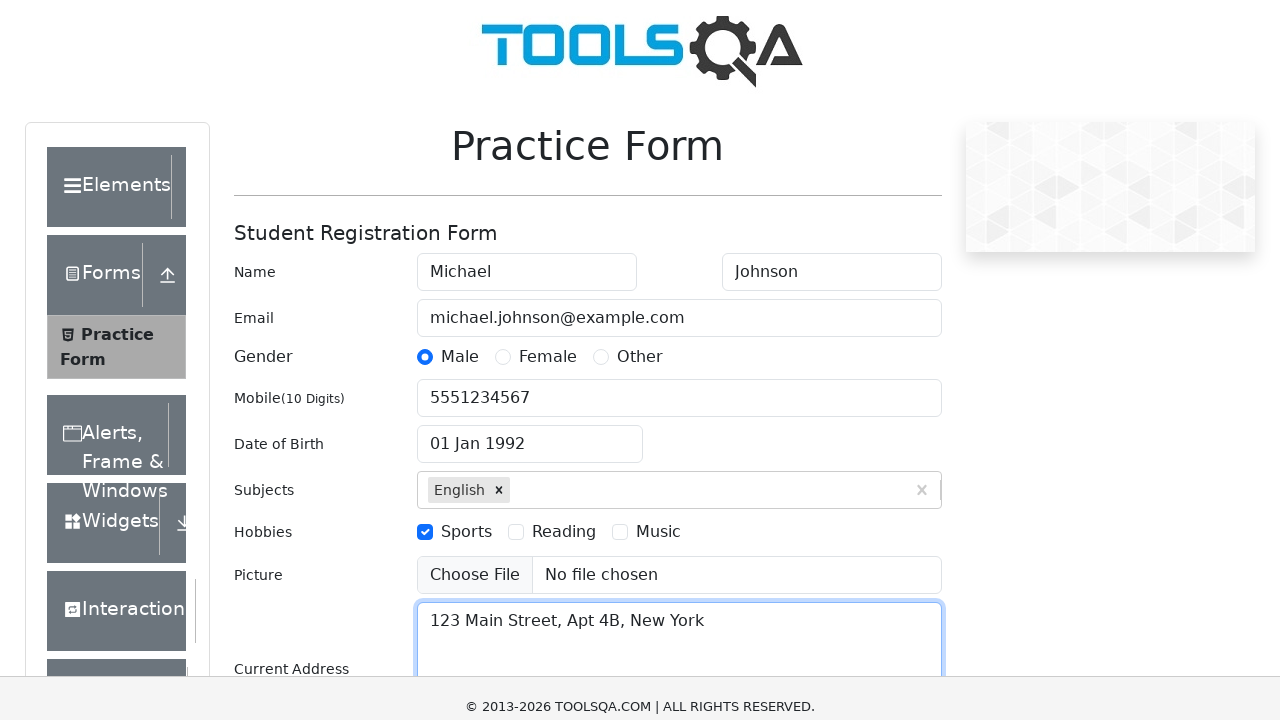

Clicked on State dropdown at (618, 437) on #state > div > div.css-1wy0on6 > div
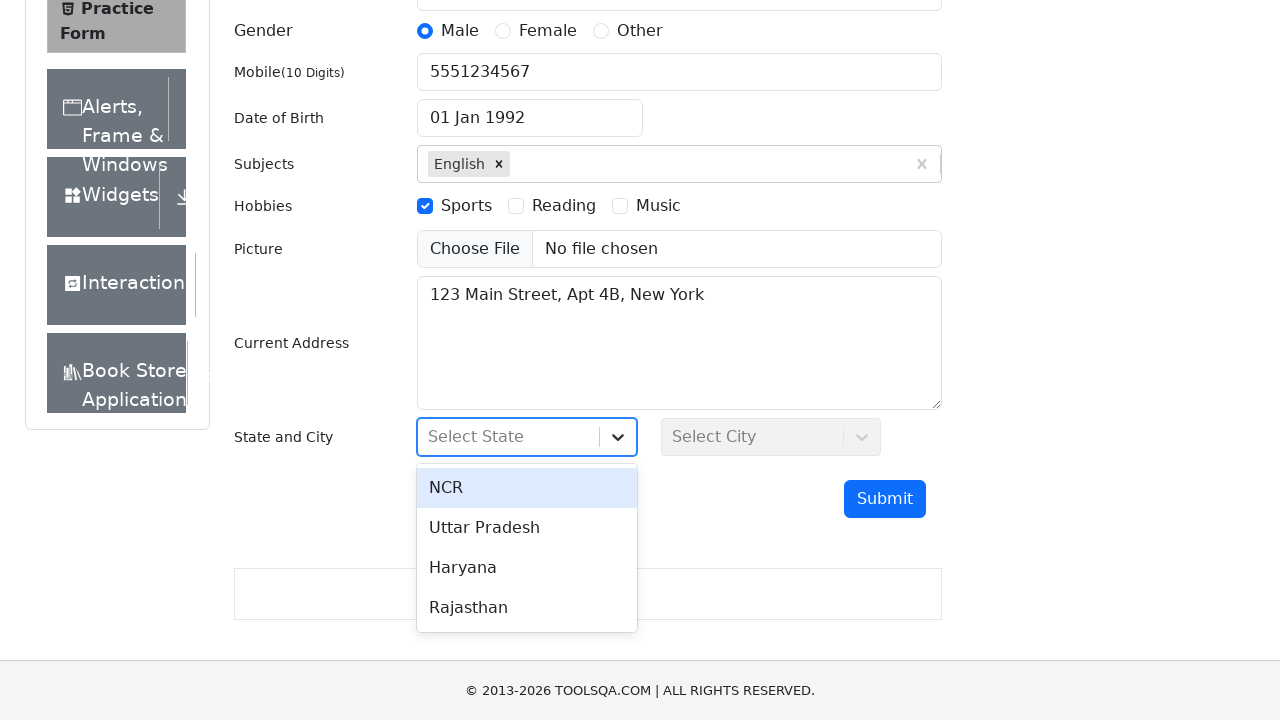

Waited for state option to appear
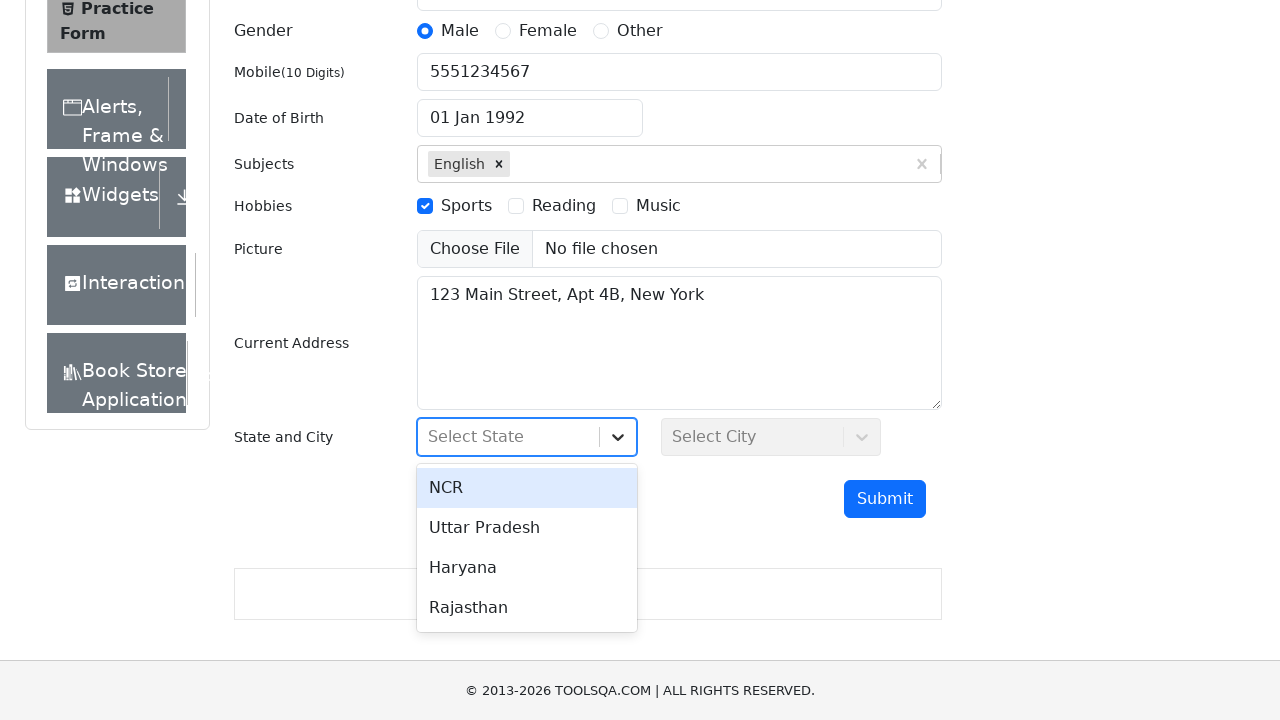

Selected first state option at (527, 488) on #react-select-3-option-0
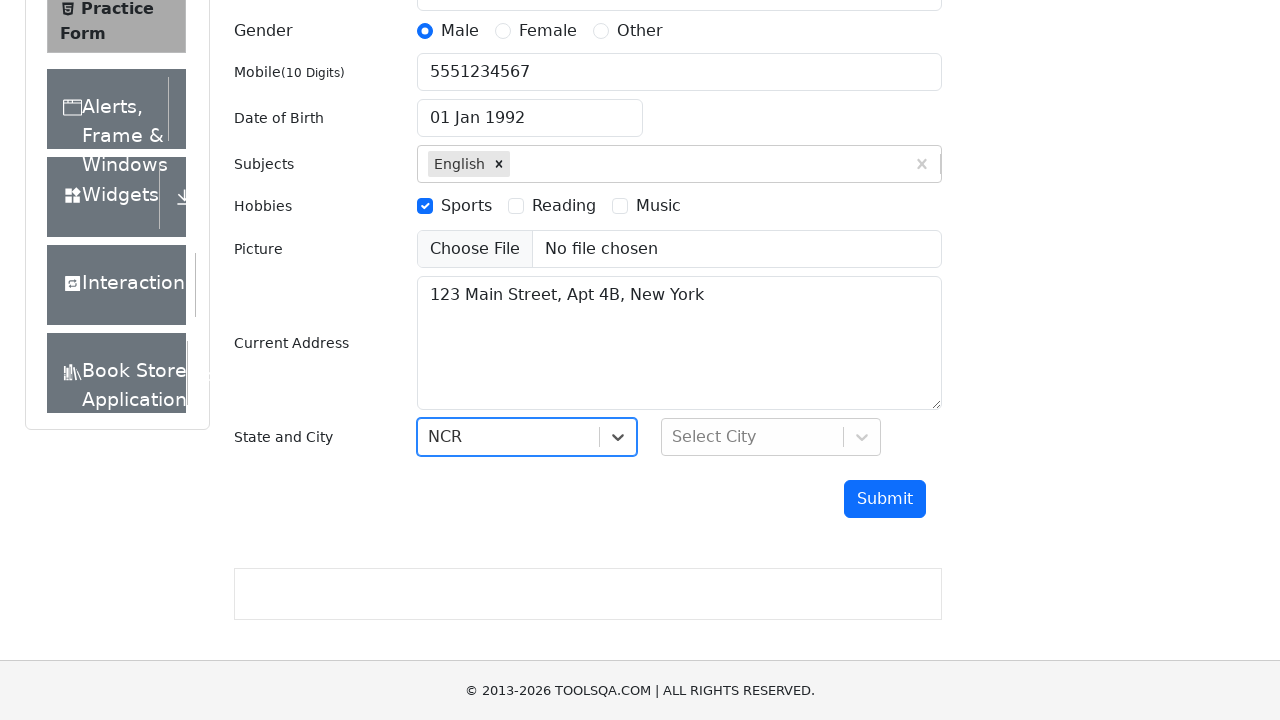

Clicked on City dropdown at (862, 437) on #city > div > div.css-1wy0on6 > div > svg
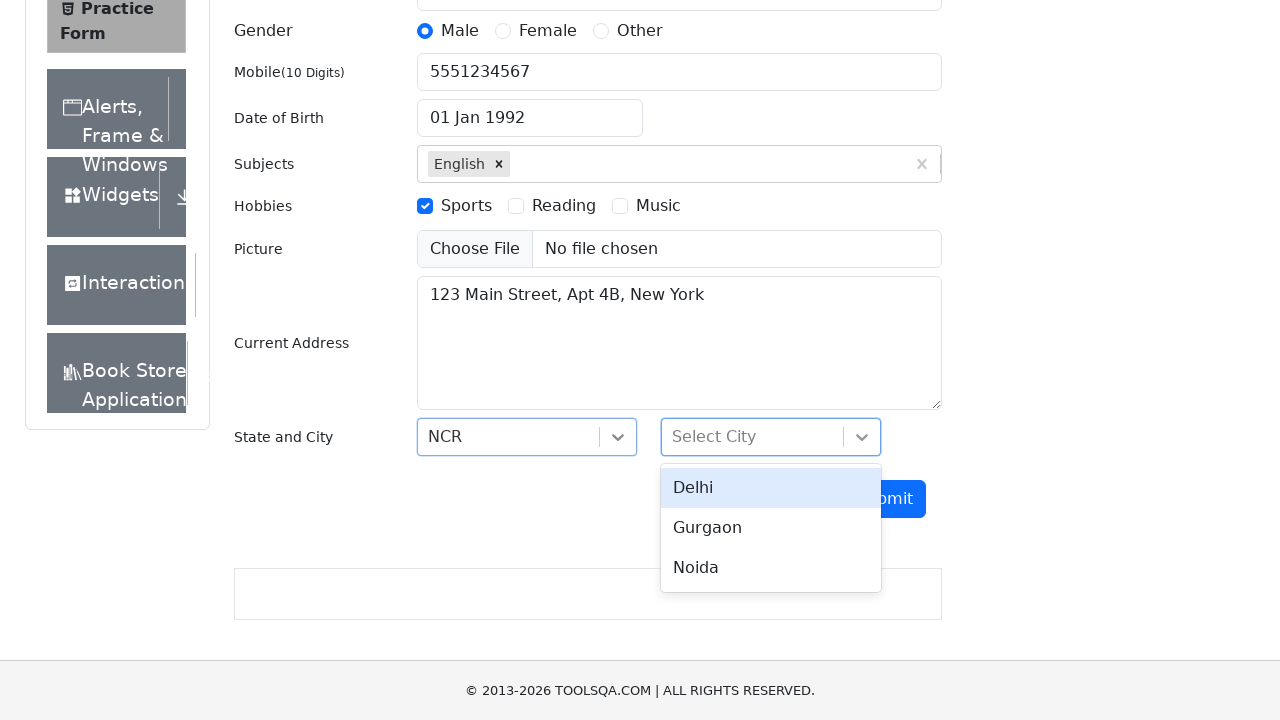

Waited for city option to appear
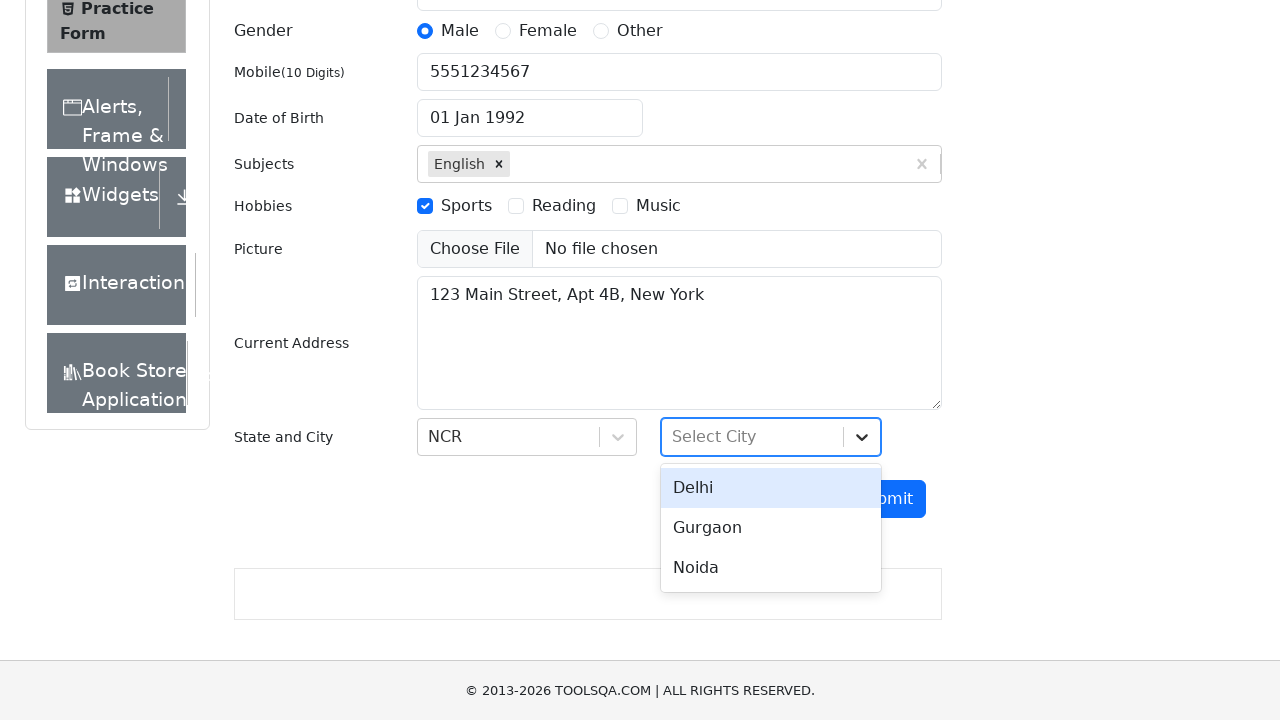

Selected city option at (771, 528) on #react-select-4-option-1
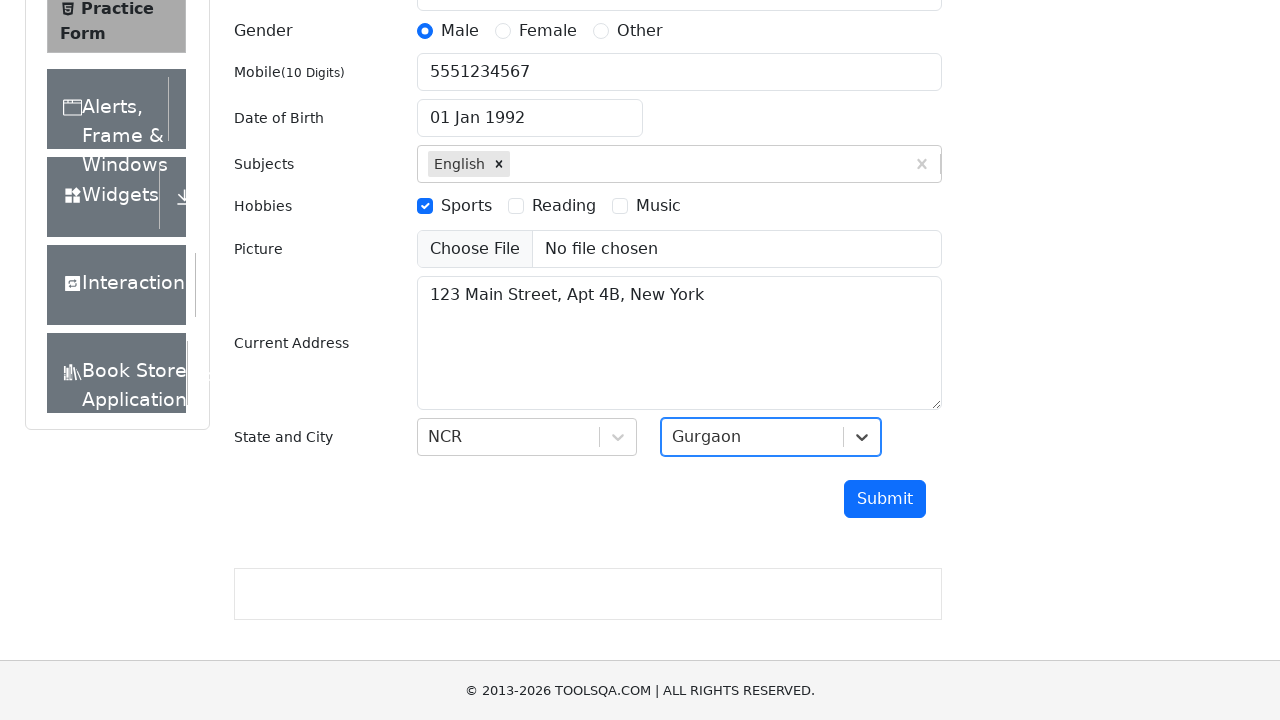

Scrolled to Submit button
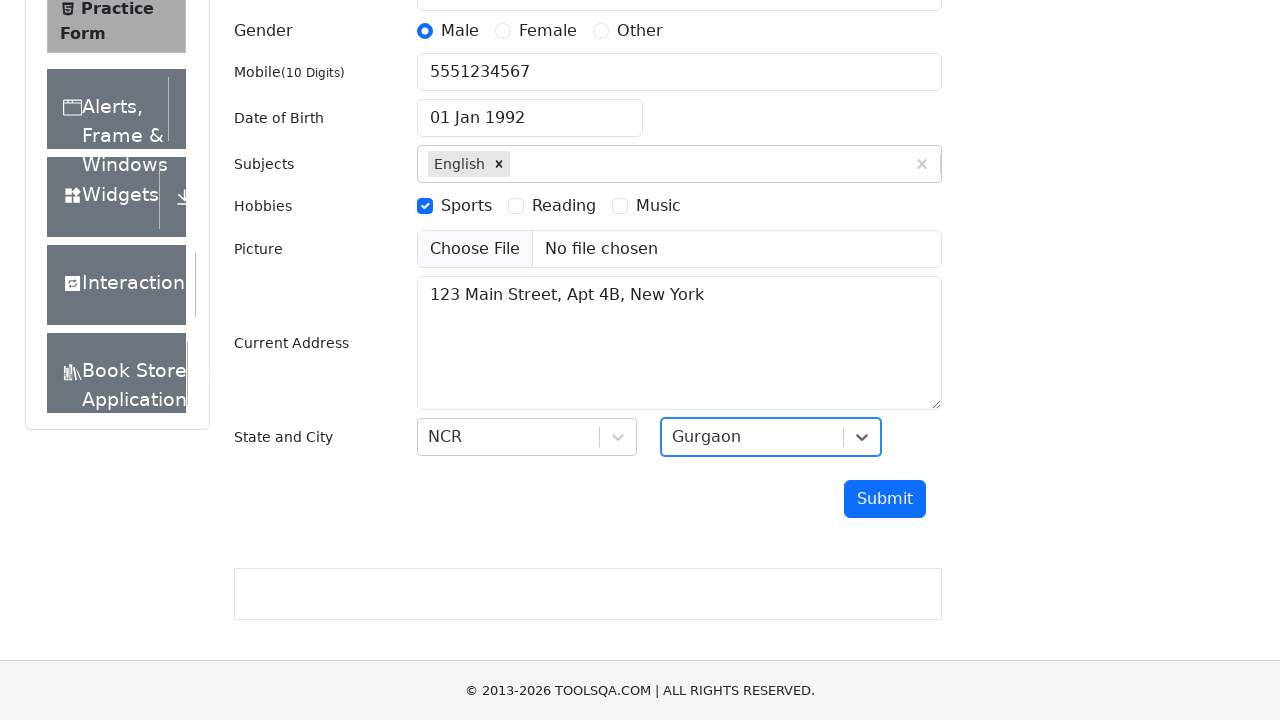

Clicked Submit button to submit the form at (885, 499) on #submit
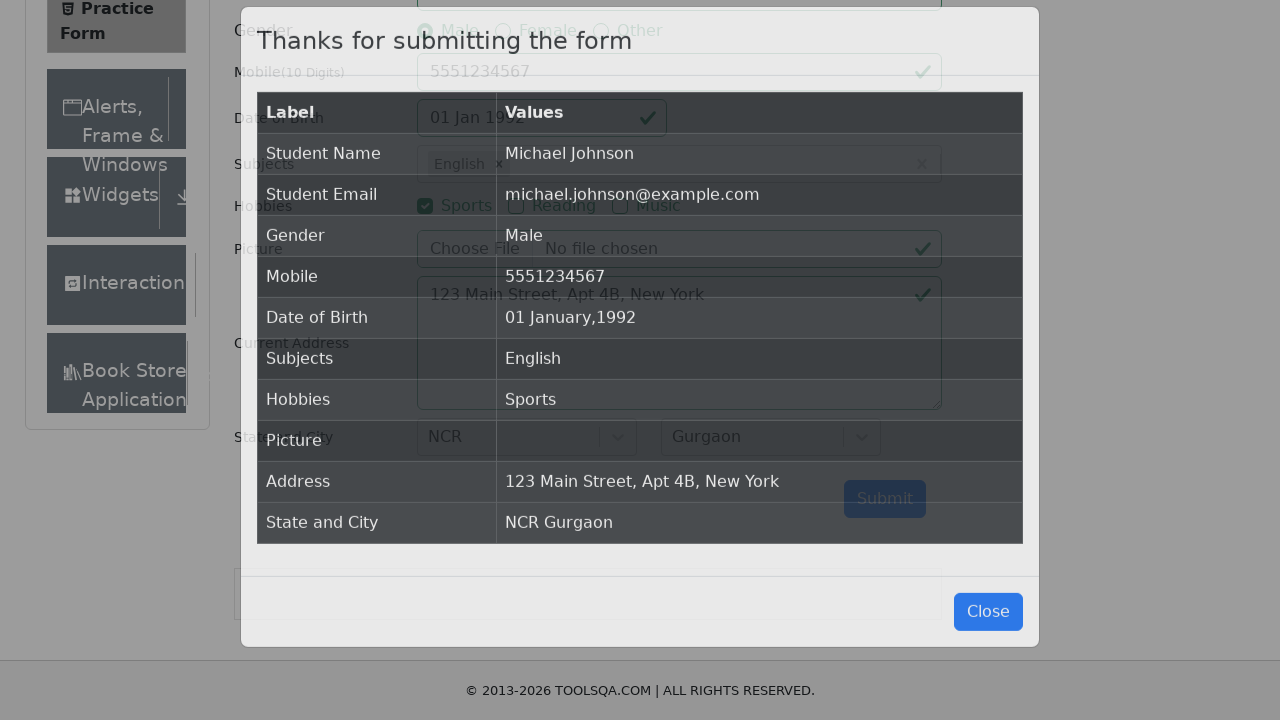

Success modal appeared - form submission completed
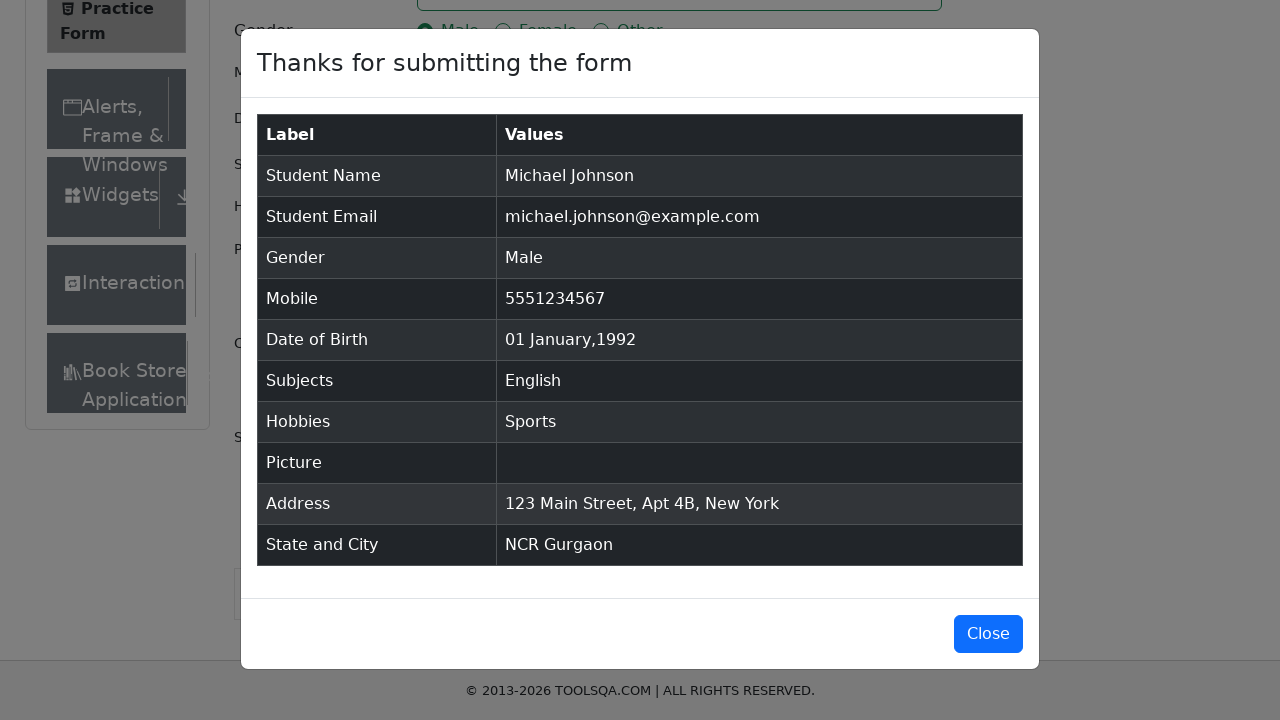

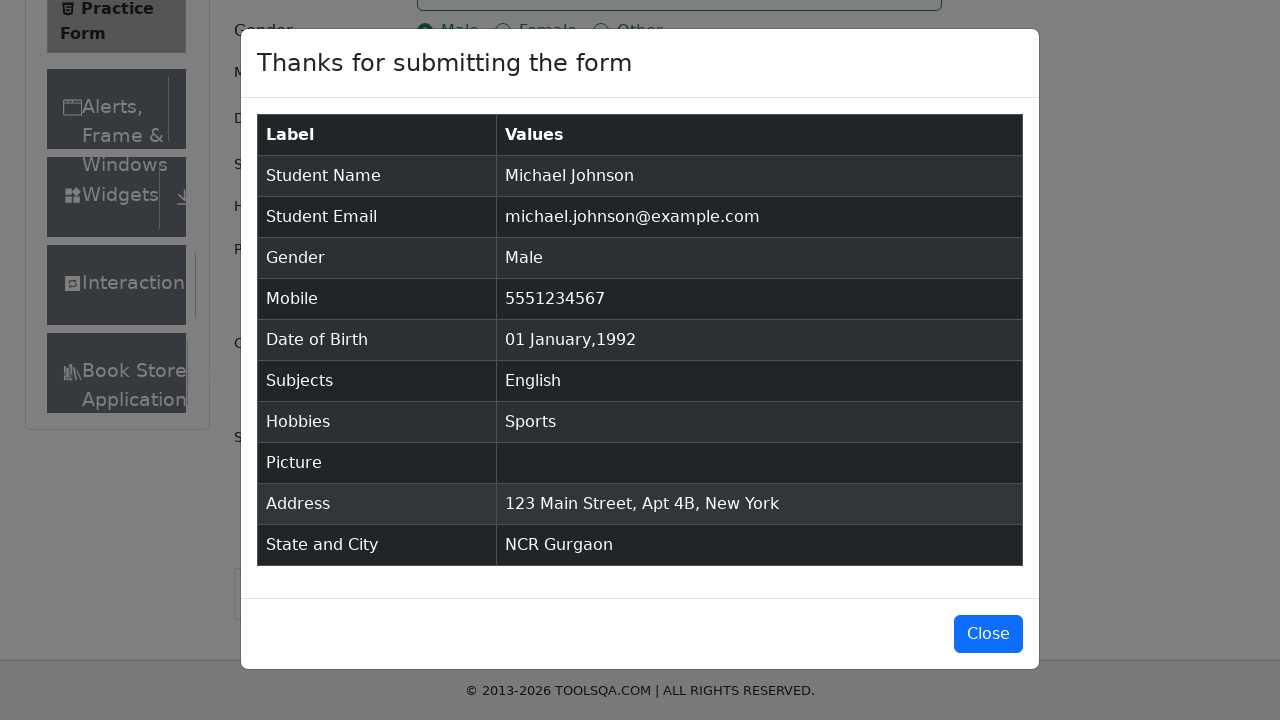